Tests a practice form by filling in first name, last name, selecting gender, and entering a mobile number. The original test is data-driven with multiple sets of user data.

Starting URL: https://demoqa.com/automation-practice-form

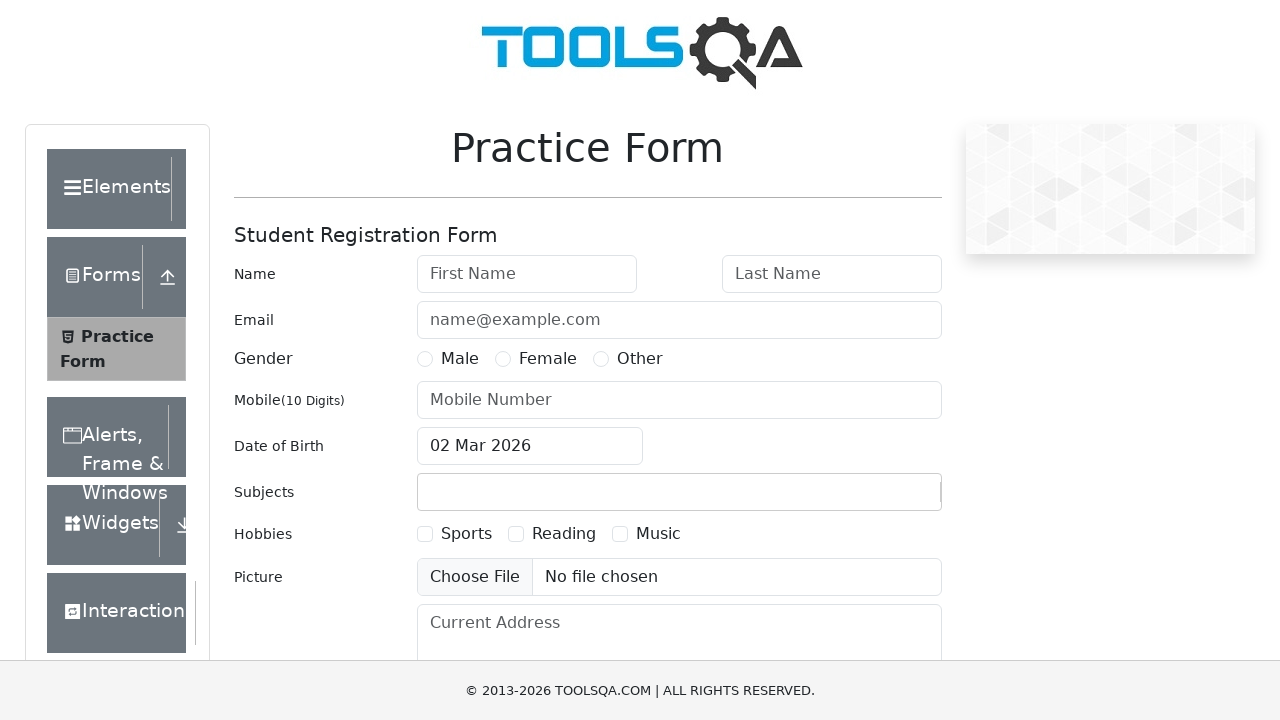

Filled first name field with 'John' on #firstName
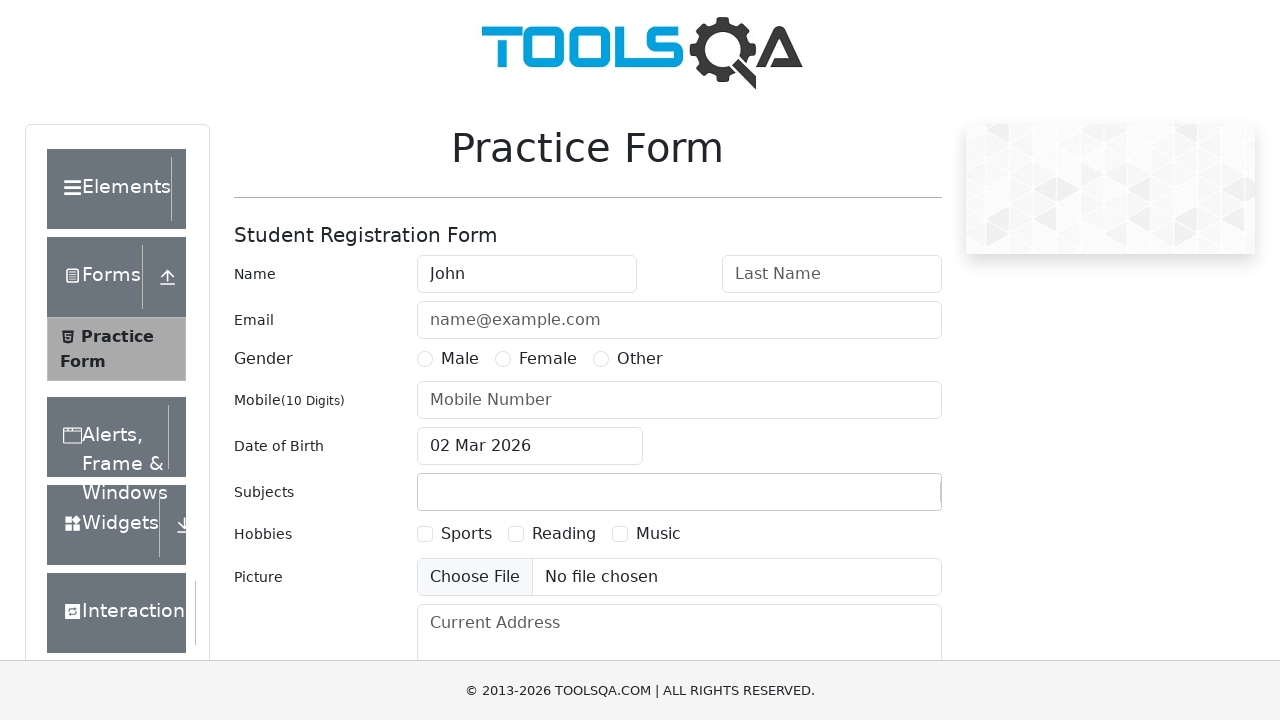

Filled last name field with 'smith' on #lastName
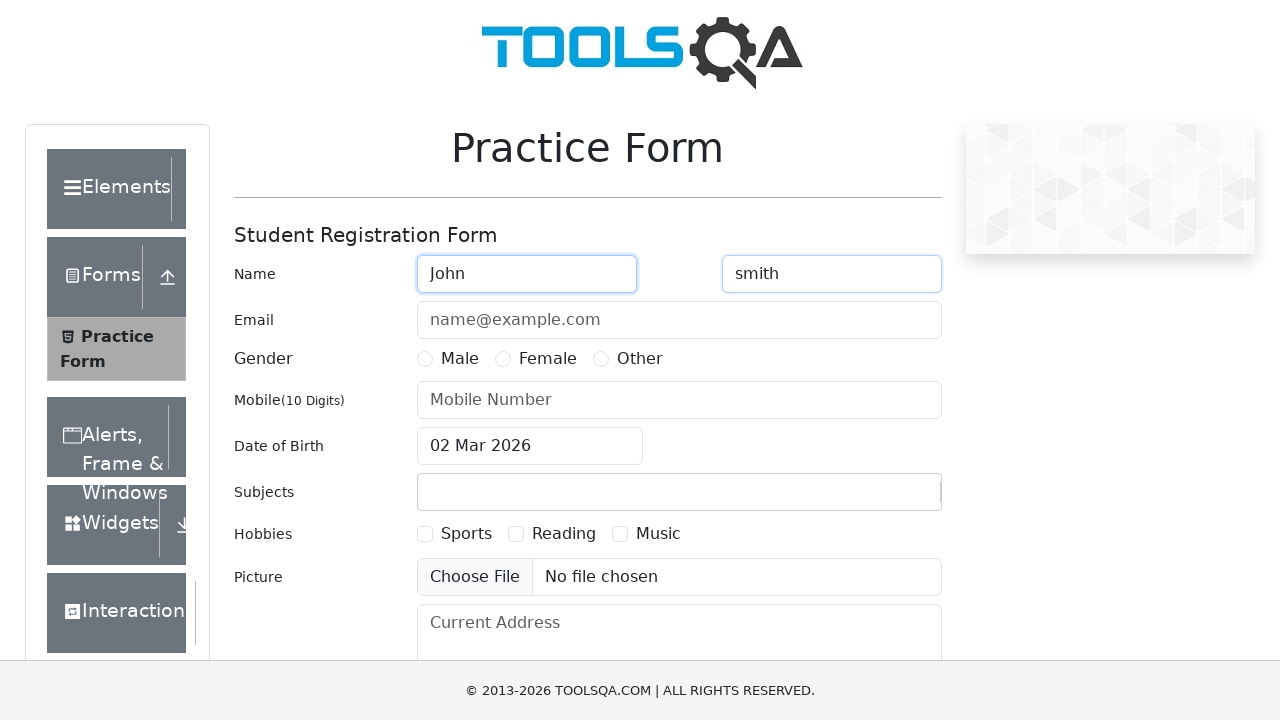

Selected Male gender option at (460, 359) on label[for='gender-radio-1']
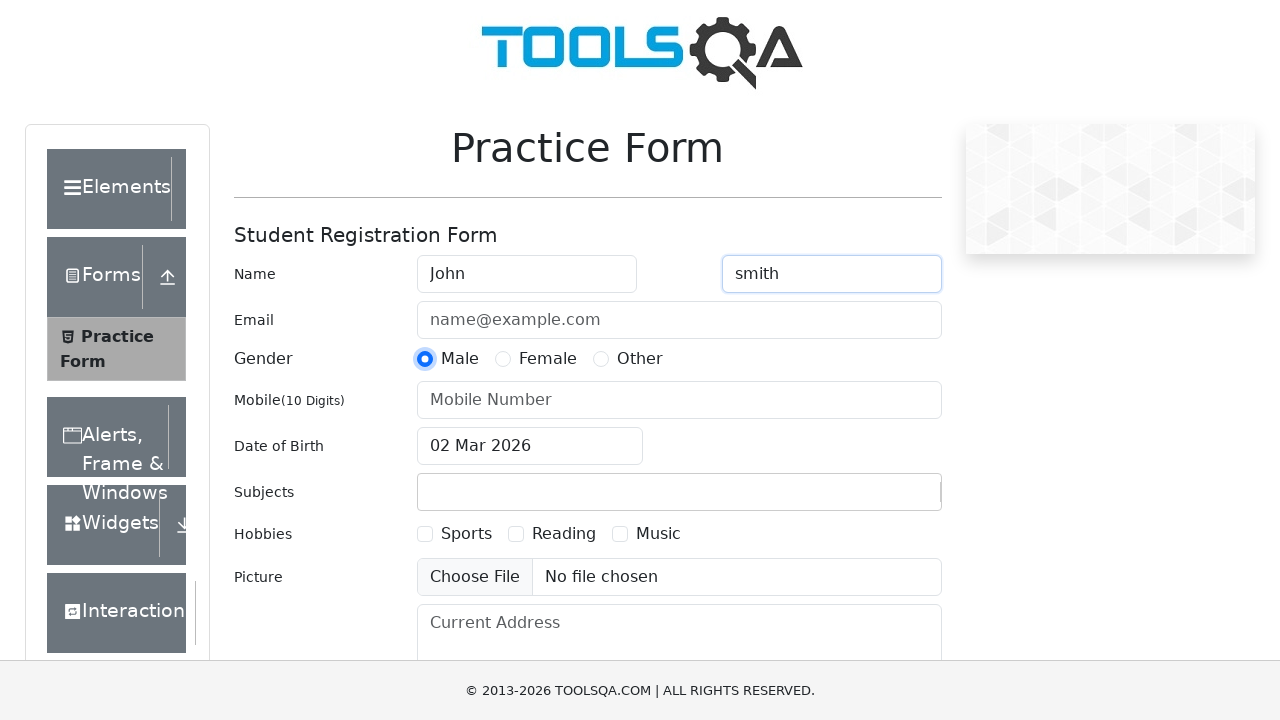

Filled mobile number field with '5558578965' on #userNumber
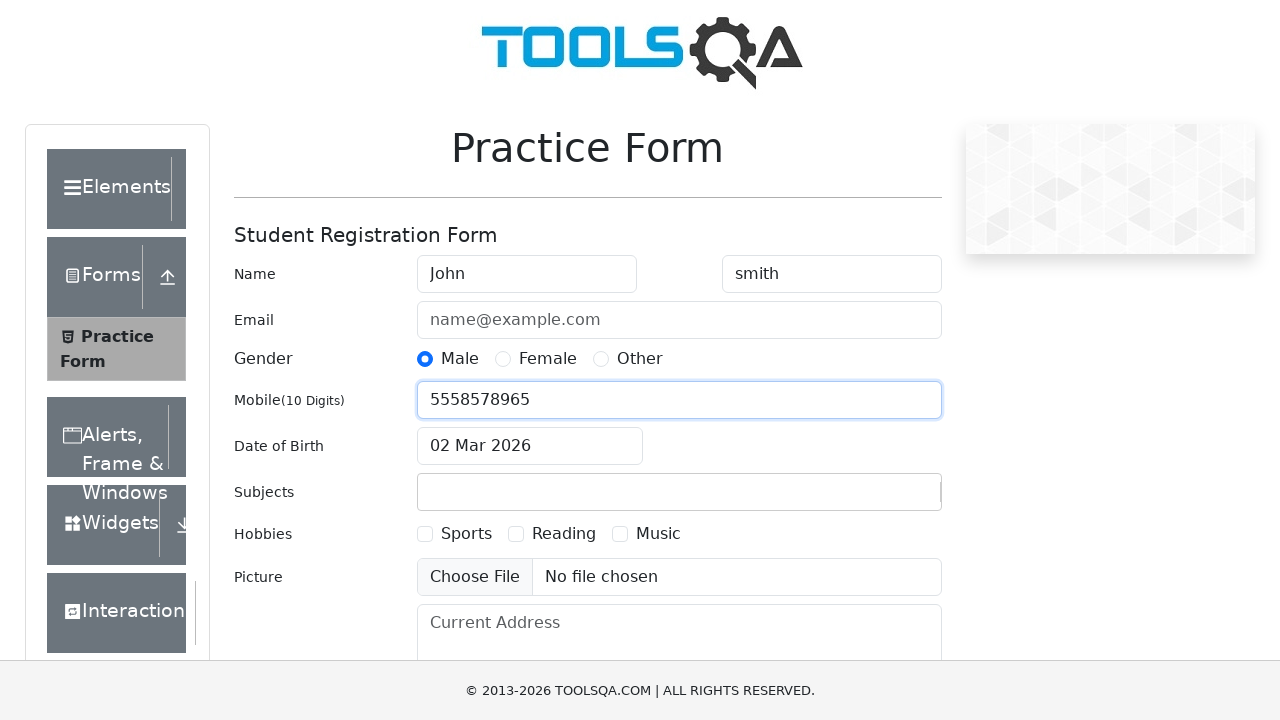

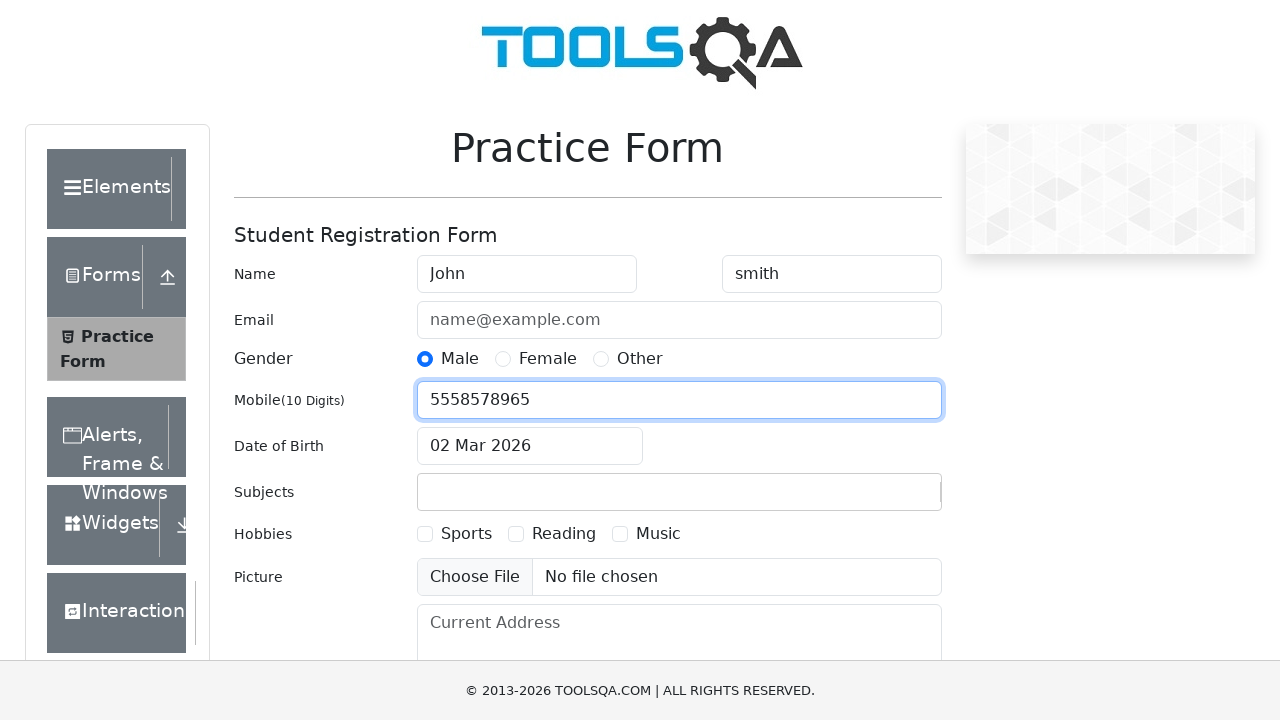